Tests HTML5 drag and drop functionality by dragging element from column A to column B and verifying the elements have switched places.

Starting URL: http://the-internet.herokuapp.com/drag_and_drop

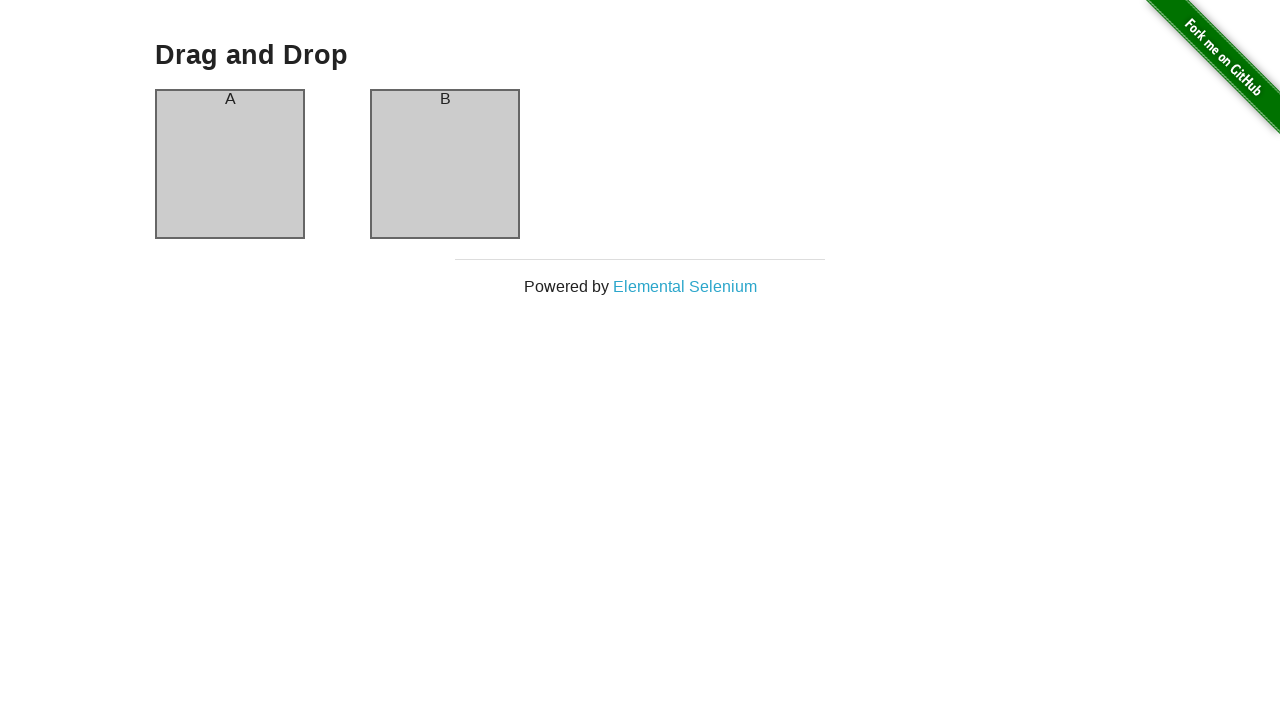

Located drag source element in column A
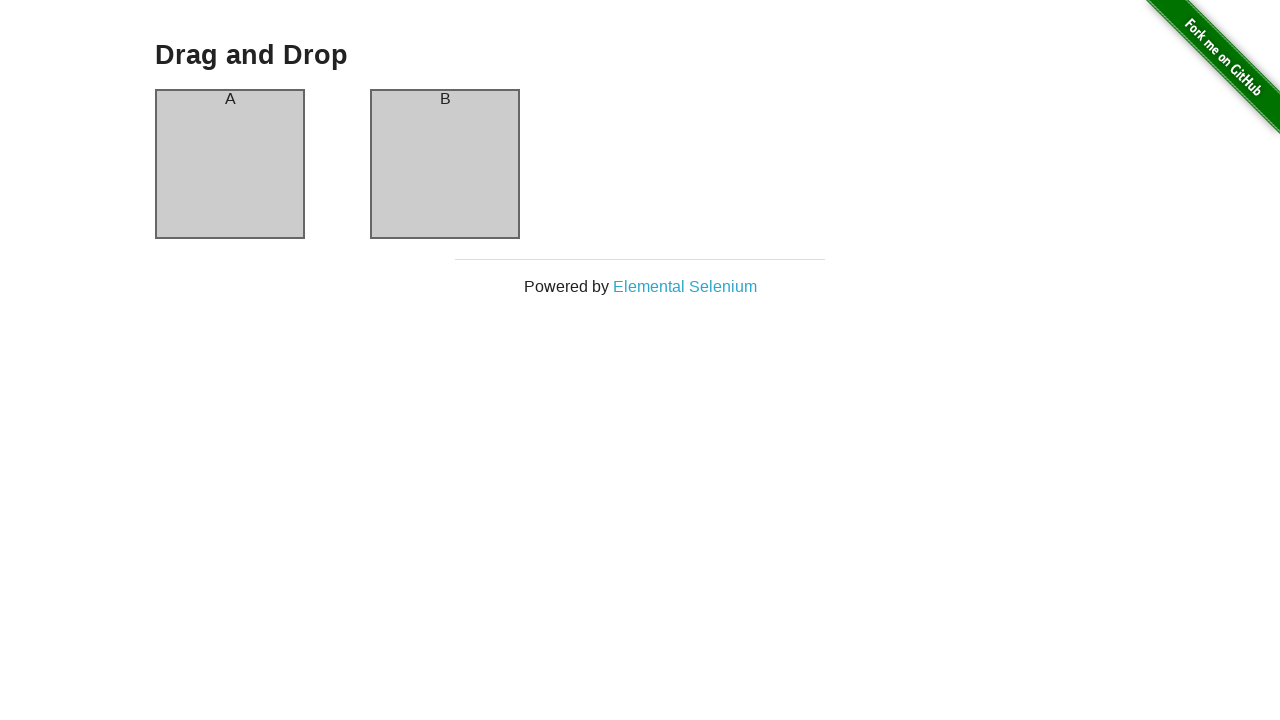

Located drop target element in column B
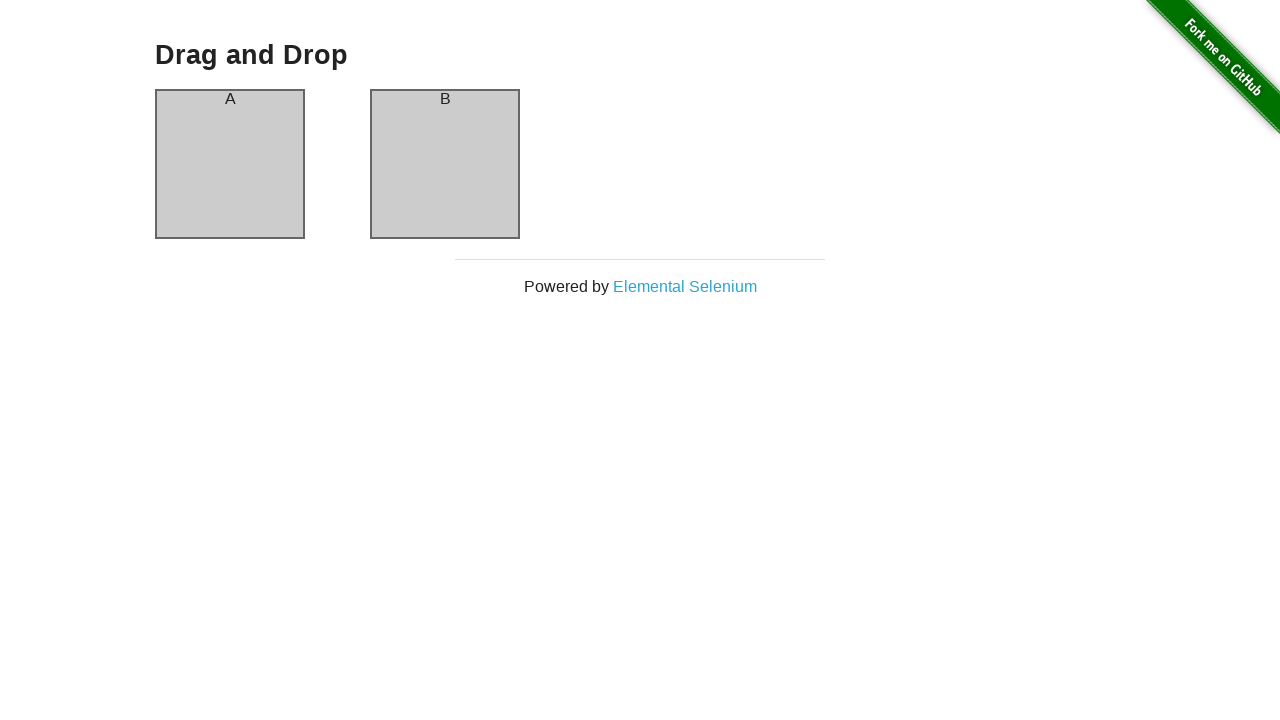

Dragged element from column A to column B at (445, 164)
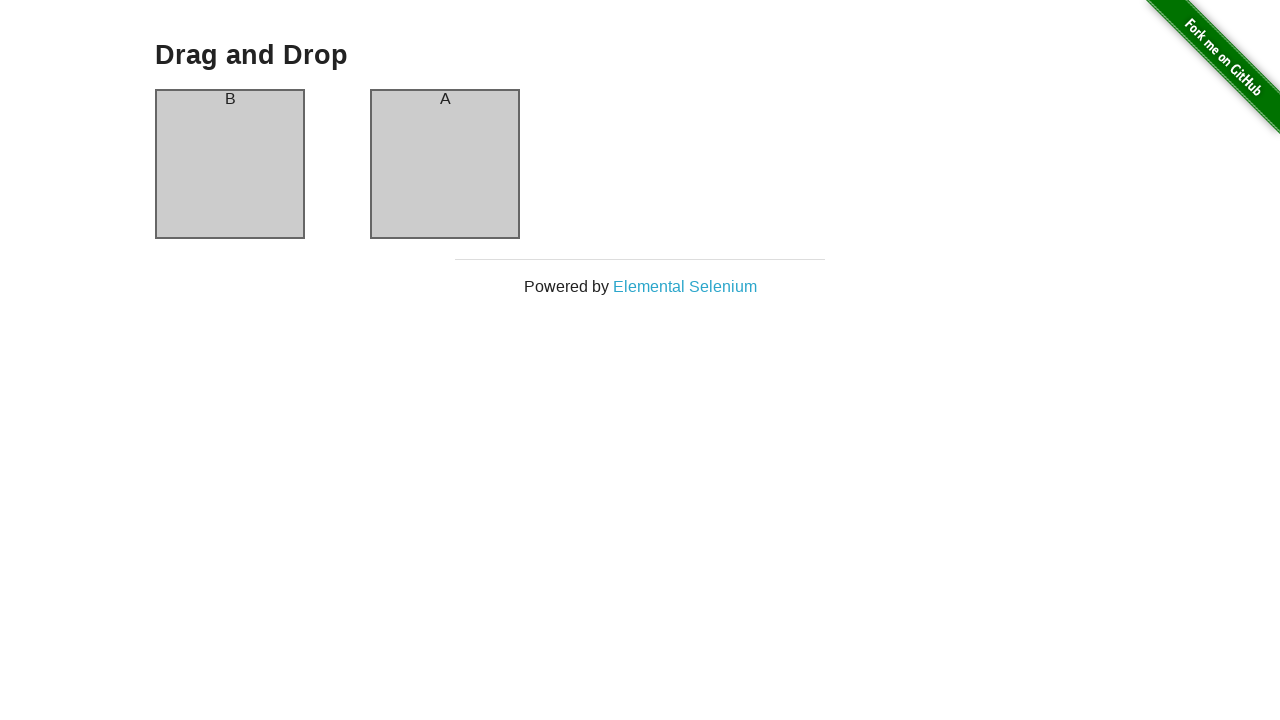

Verified column A now contains element 'B'
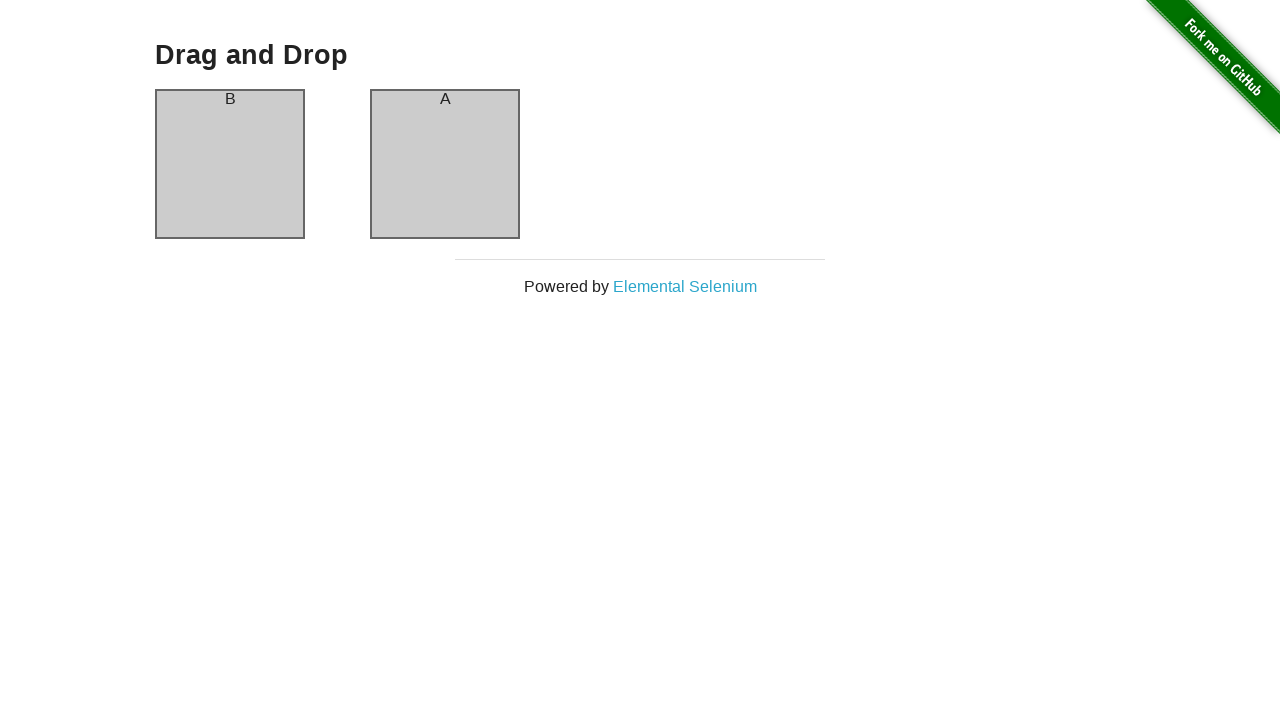

Verified column B now contains element 'A' - drag and drop successful
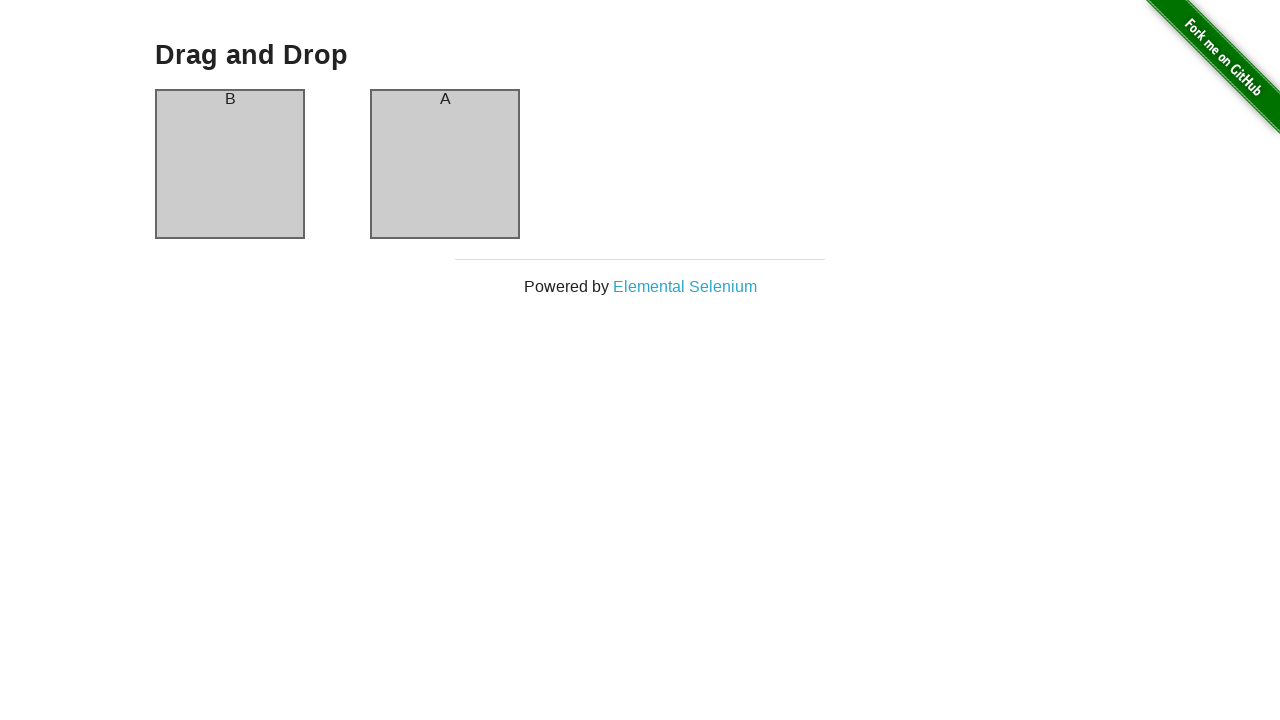

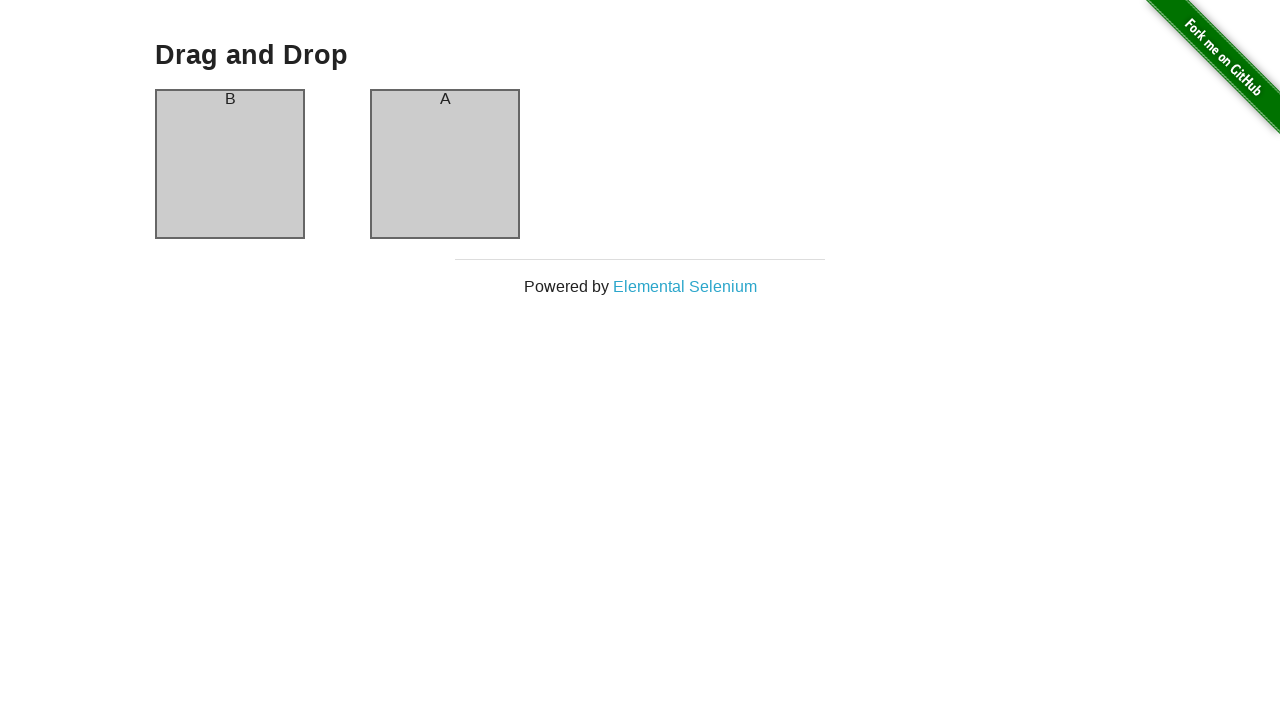